Tests closing a fake modal alert by clicking on the page corner (outside the dialog).

Starting URL: https://testpages.eviltester.com/styled/alerts/fake-alert-test.html

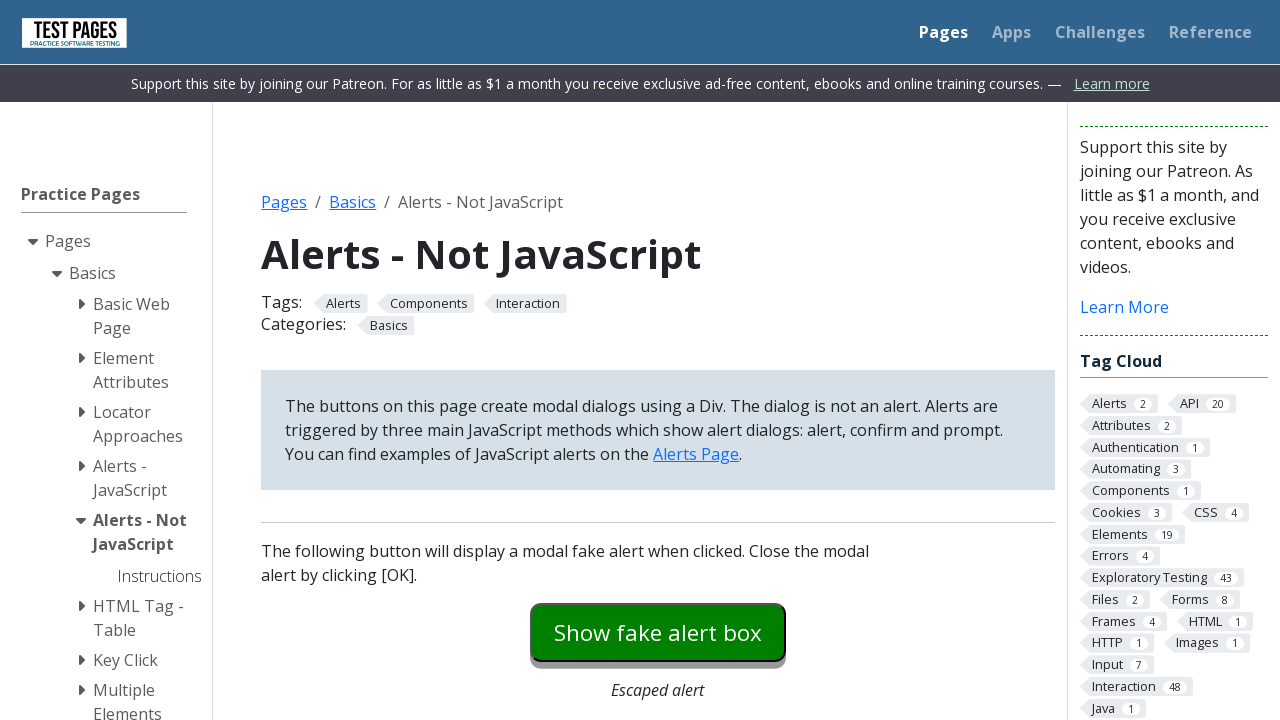

Navigated to fake alert test page
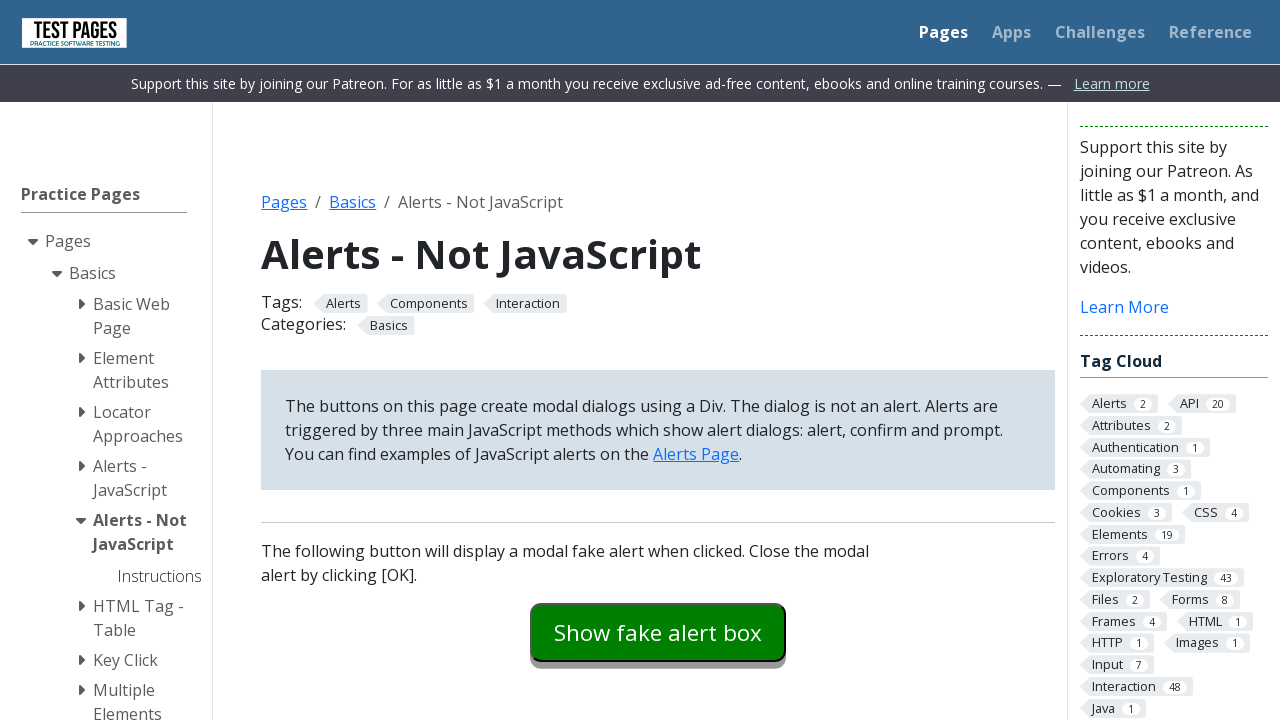

Clicked modal dialog button to open fake alert at (658, 360) on #modaldialog
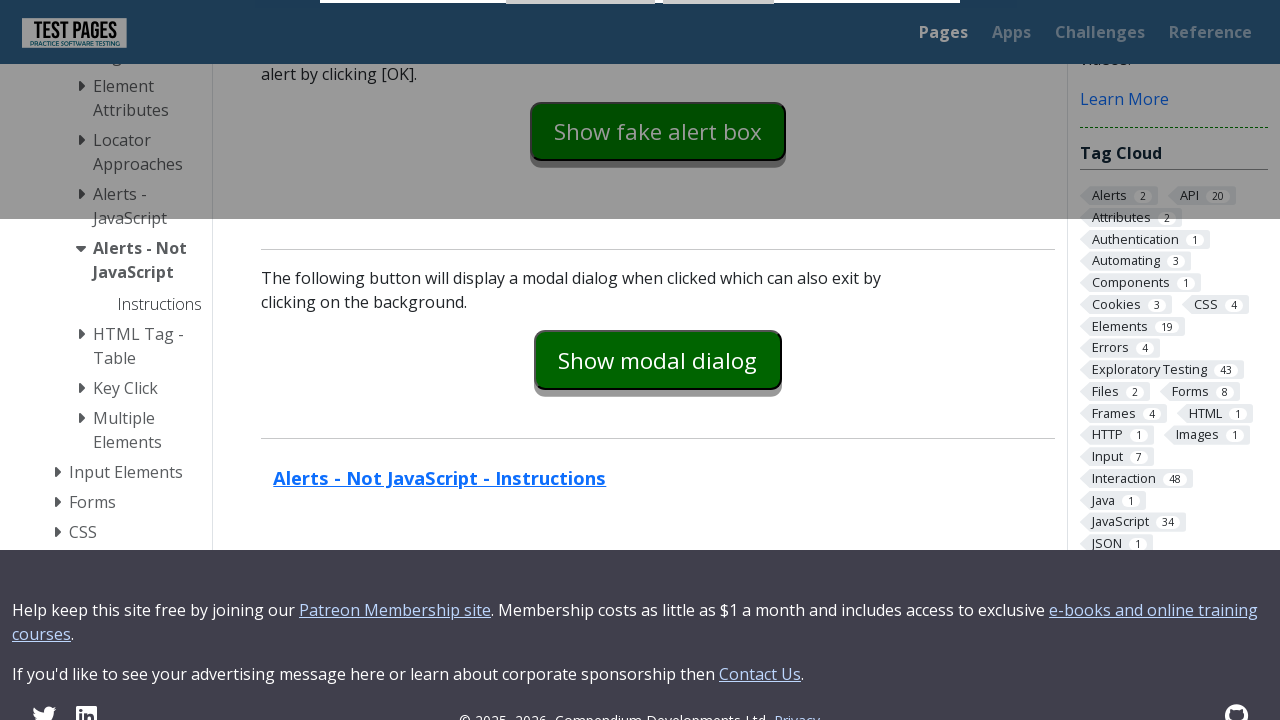

Clicked on page corner (outside dialog) to close fake alert at (0, 0)
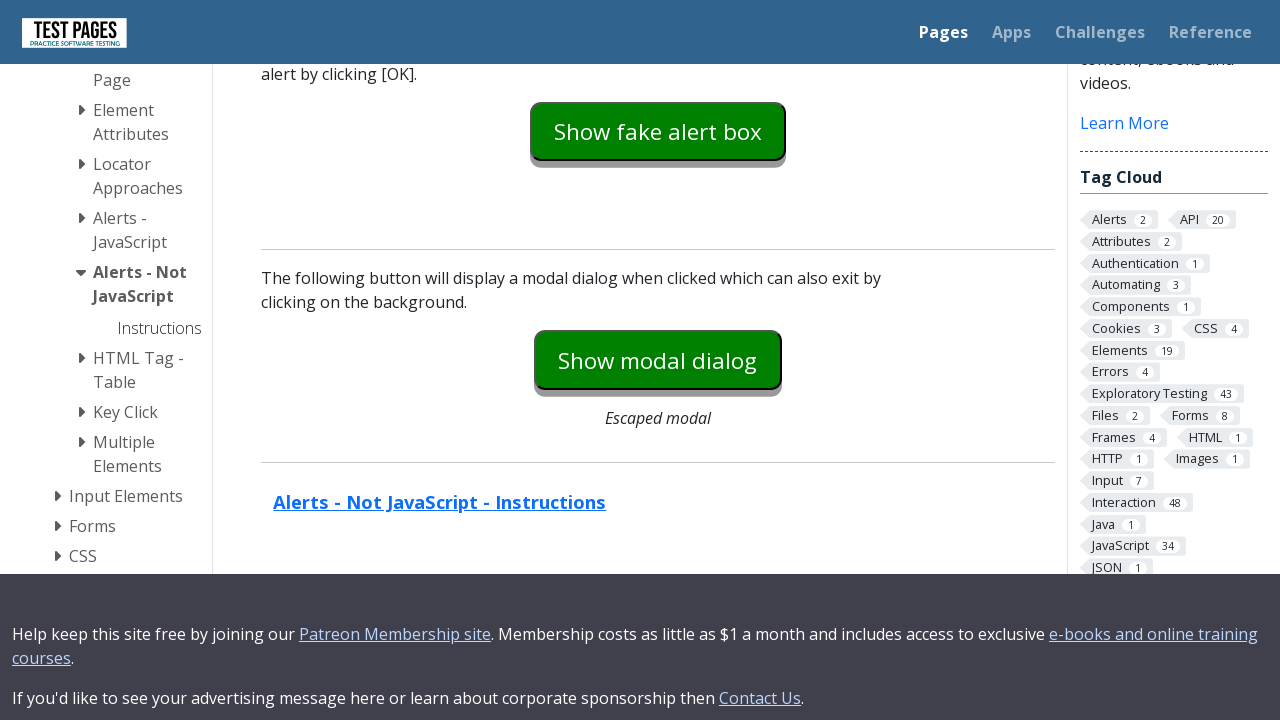

Verified dialog is no longer visible
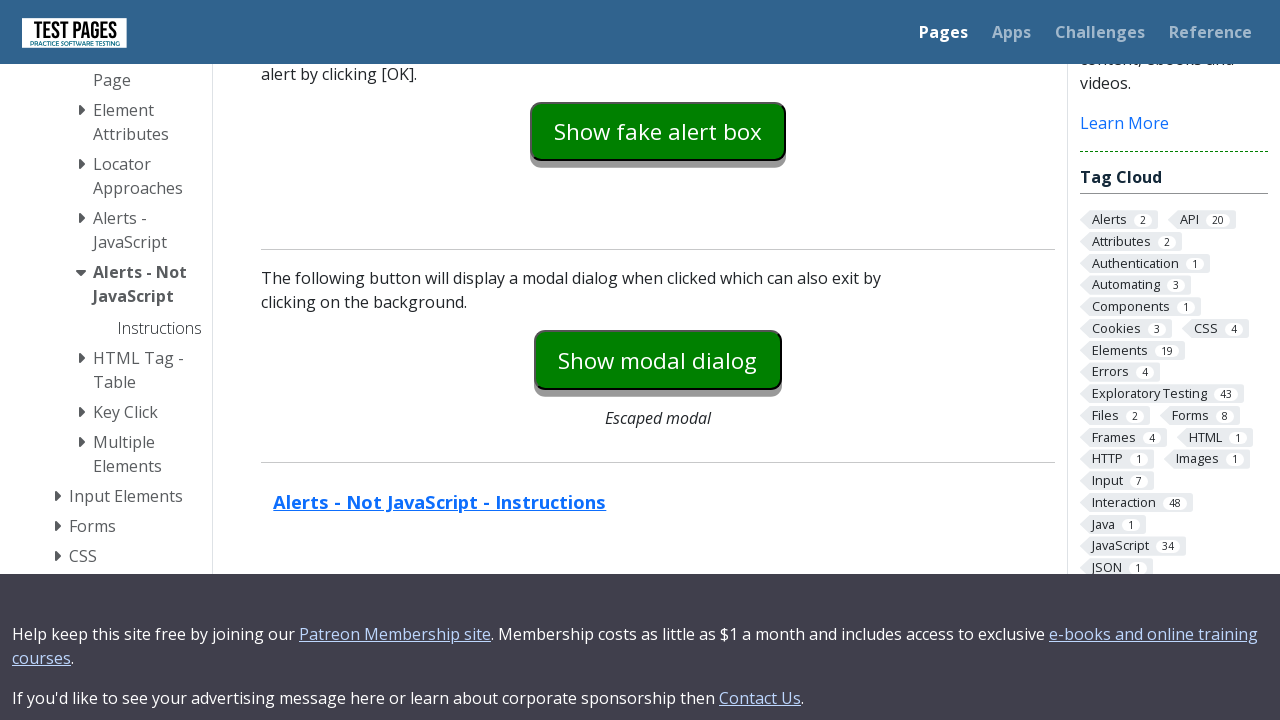

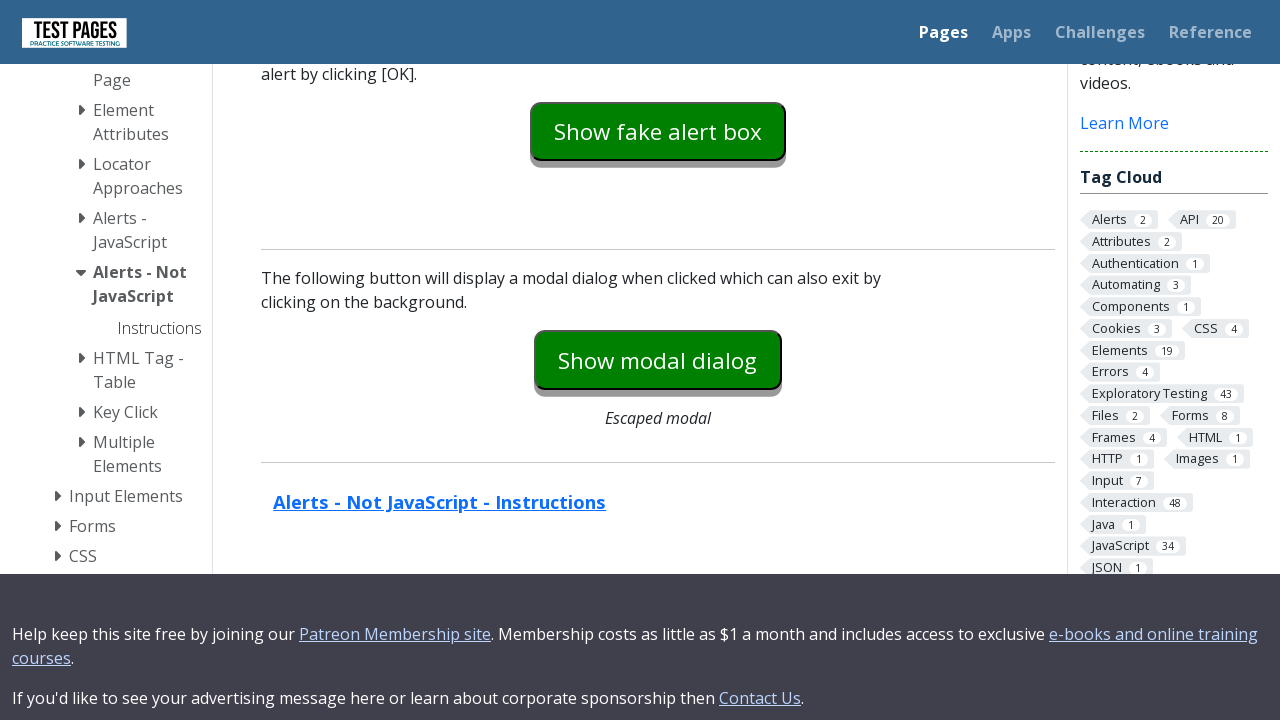